Tests the Serenity-JS Todo application by creating three todo items (Buy dog food, Feed the dog, Book a vet's appointment), marking two of them as completed, and verifying that only one item remains uncompleted.

Starting URL: https://todo-app.serenity-js.org/

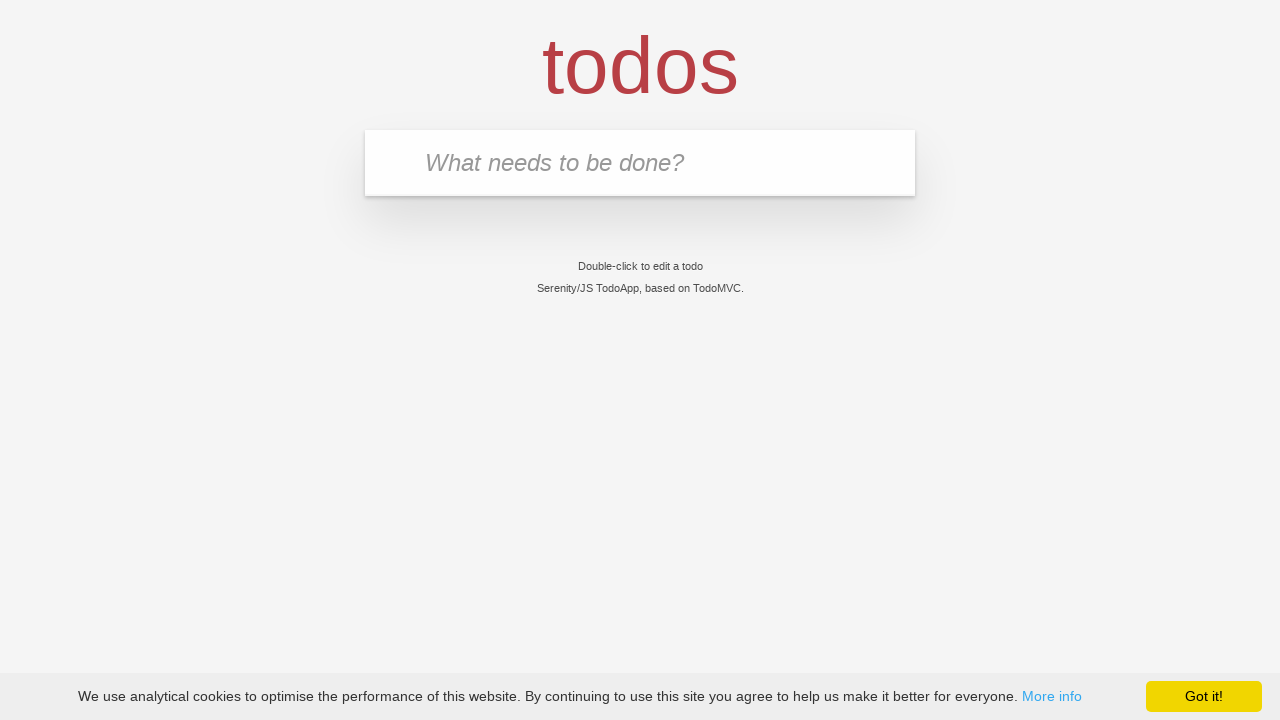

Waited for todo input box to be visible
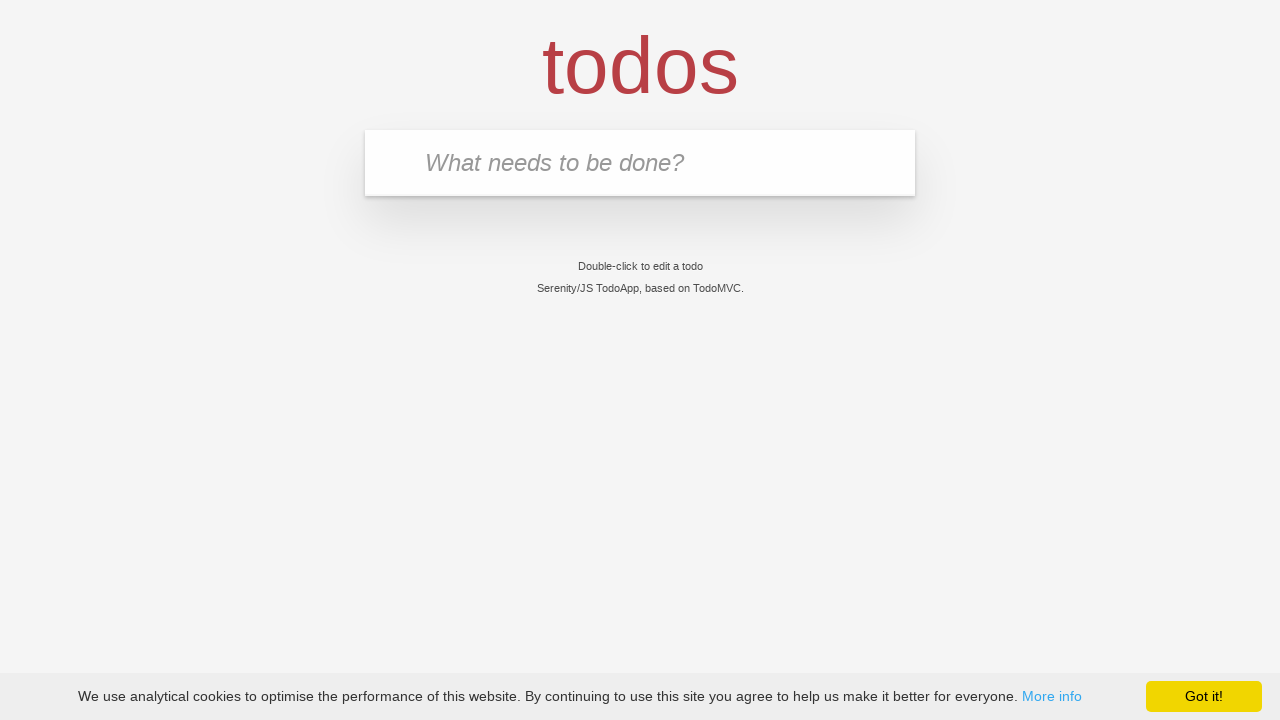

Filled input with 'Buy dog food' on input.new-todo
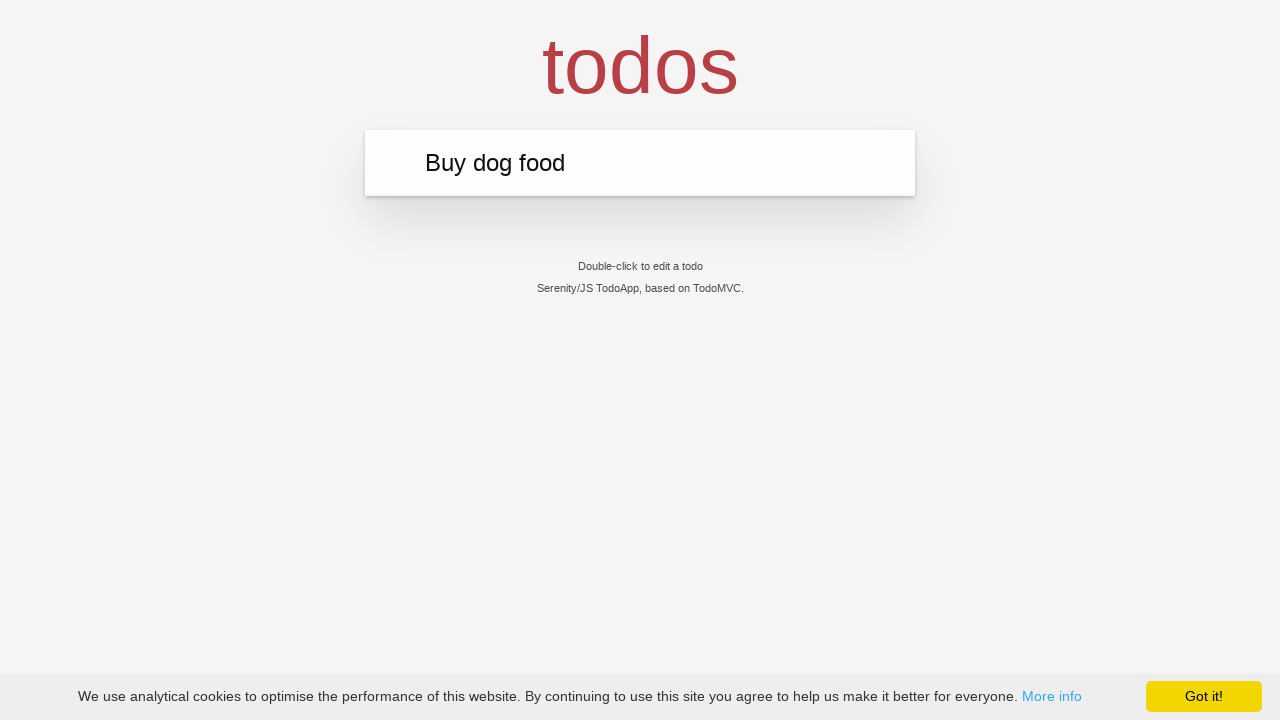

Pressed Enter to create 'Buy dog food' todo item on input.new-todo
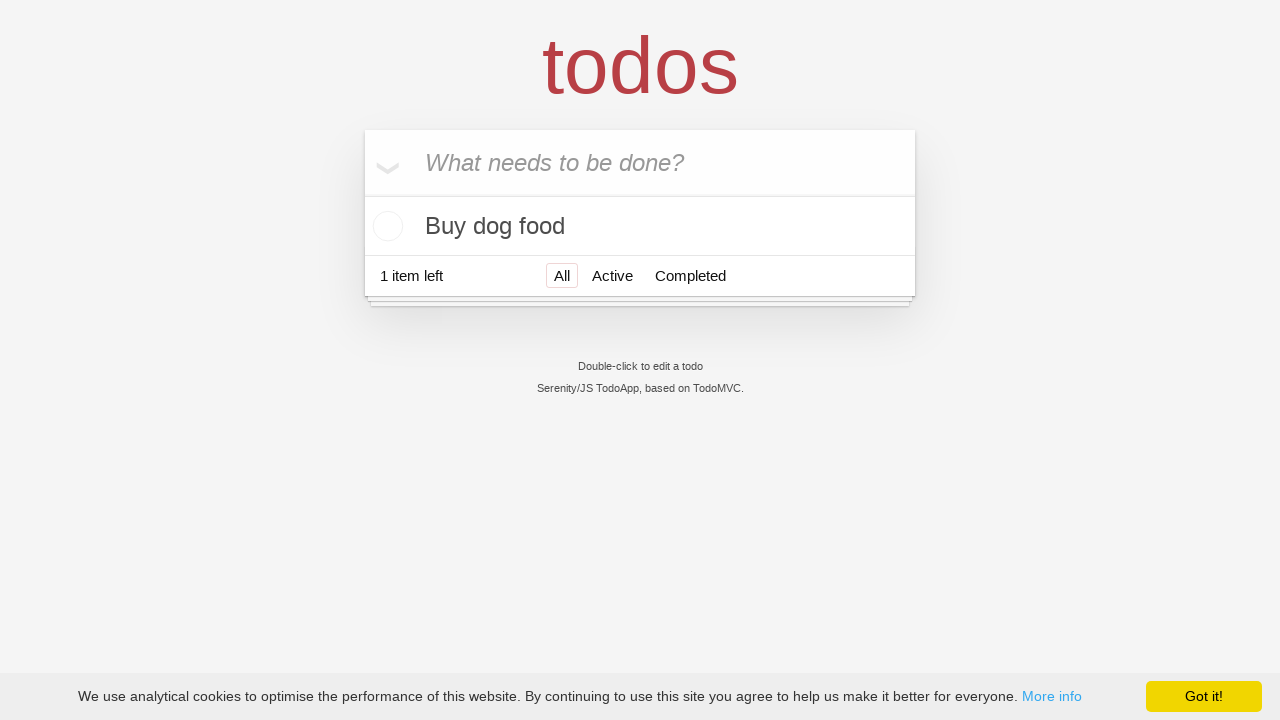

Verified 'Buy dog food' todo item appeared
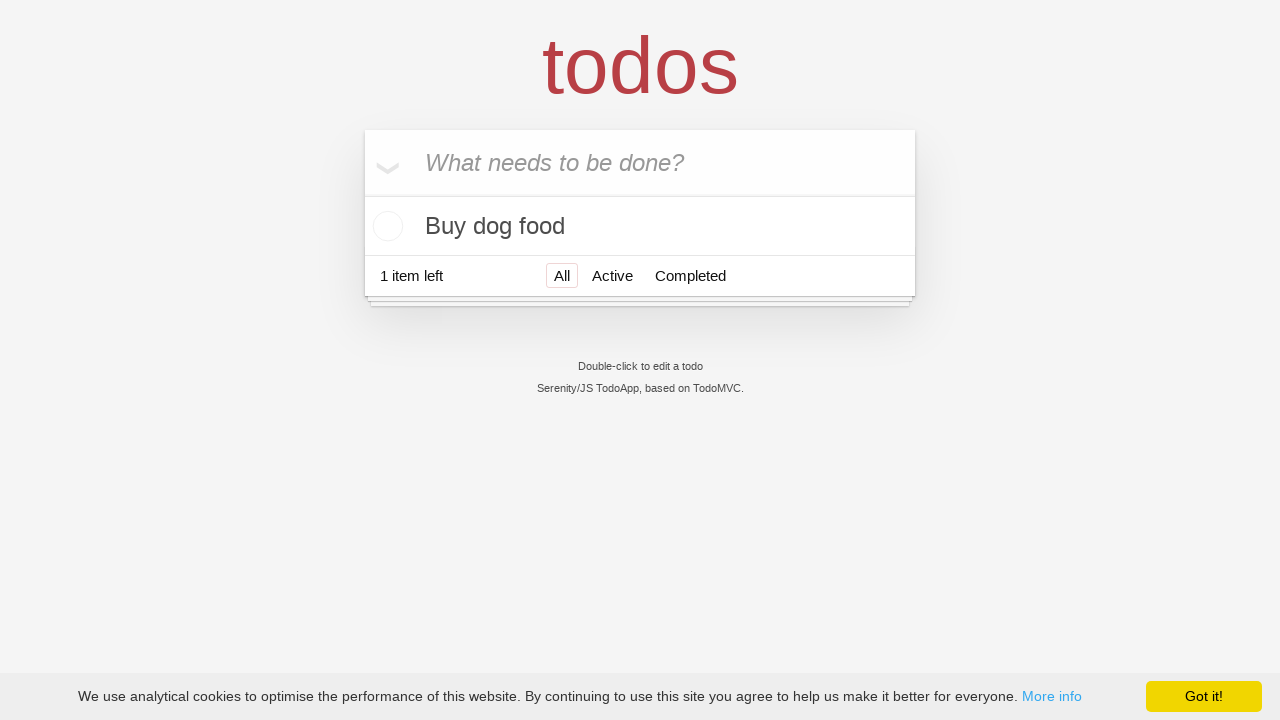

Filled input with 'Feed the dog' on input.new-todo
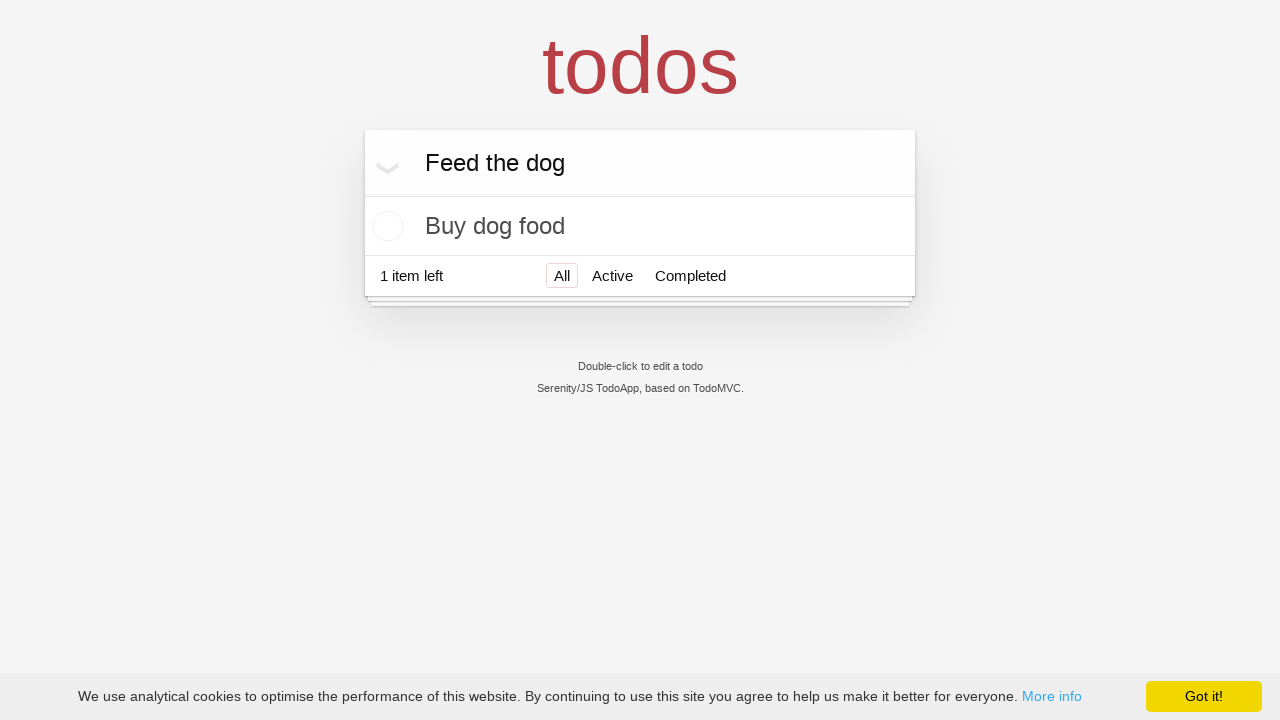

Pressed Enter to create 'Feed the dog' todo item on input.new-todo
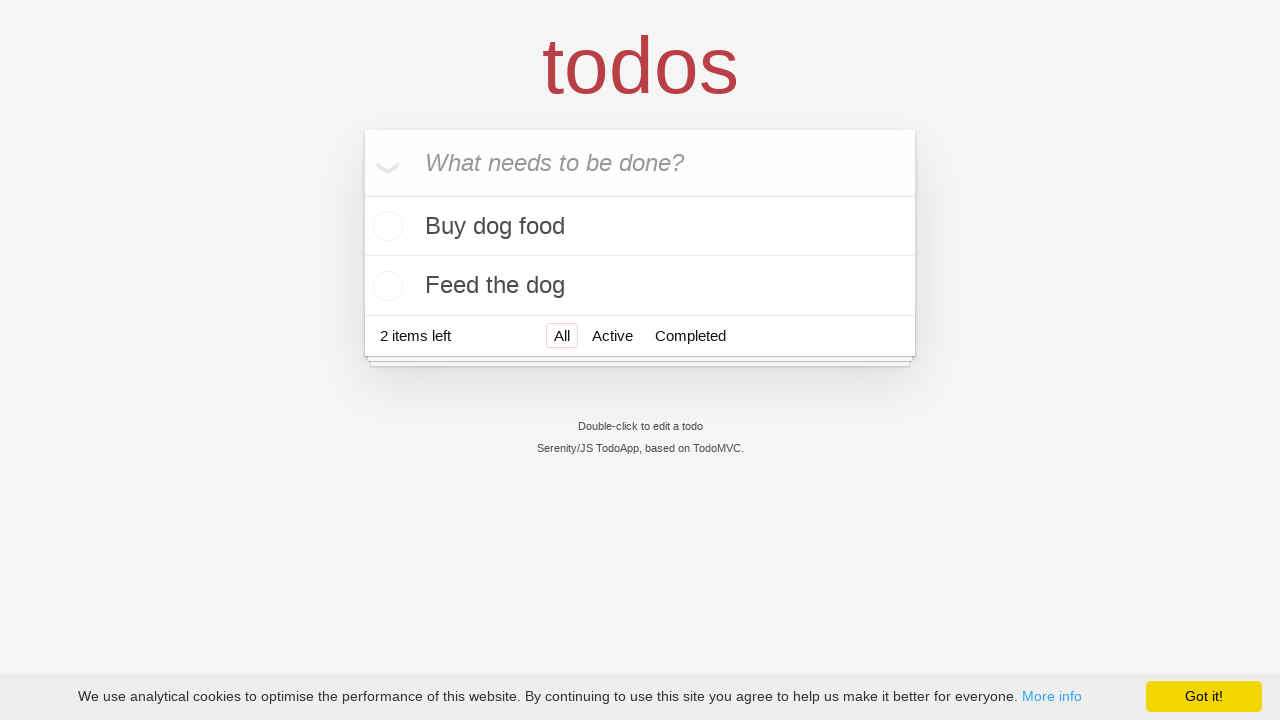

Verified 'Feed the dog' todo item appeared
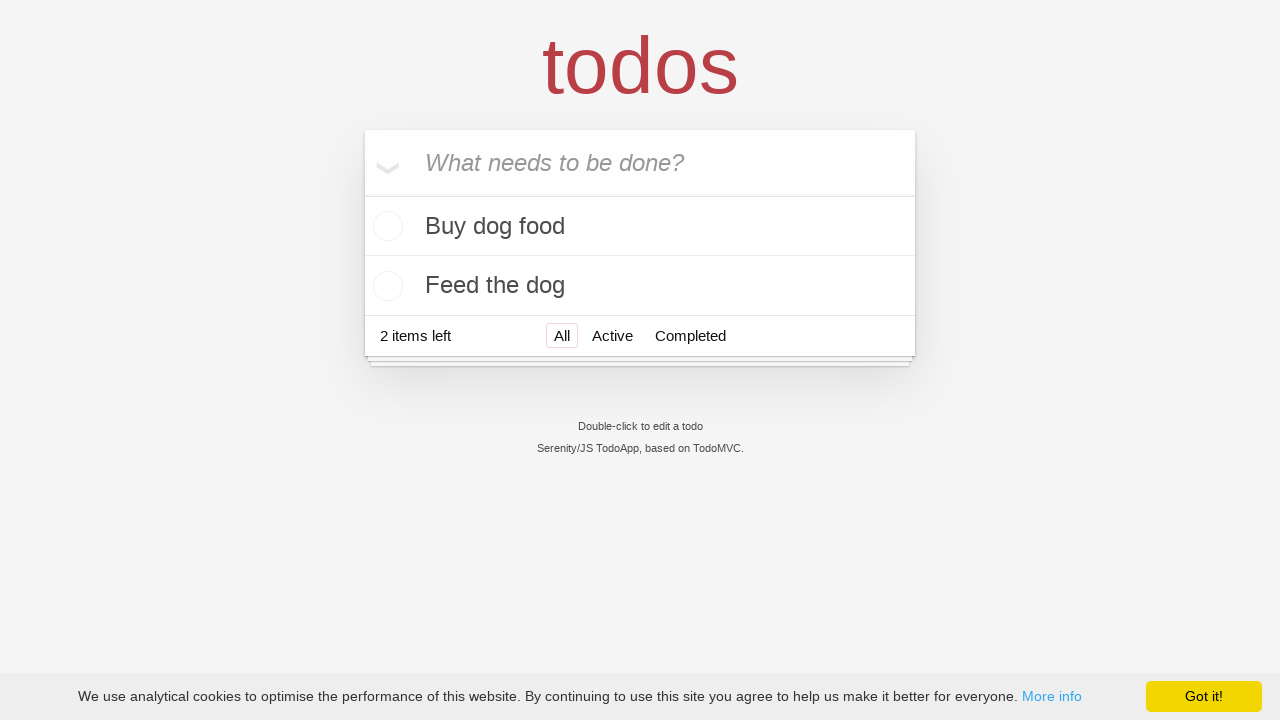

Filled input with 'Book a vet's appointment' on input.new-todo
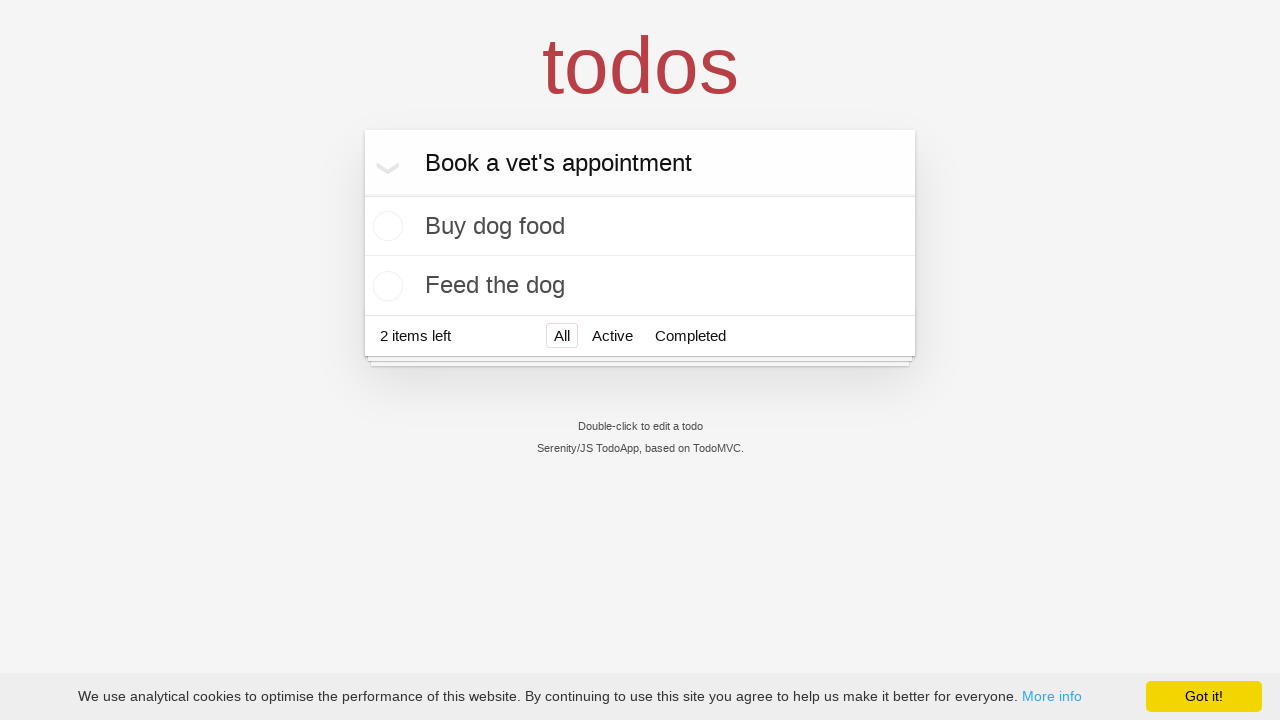

Pressed Enter to create 'Book a vet's appointment' todo item on input.new-todo
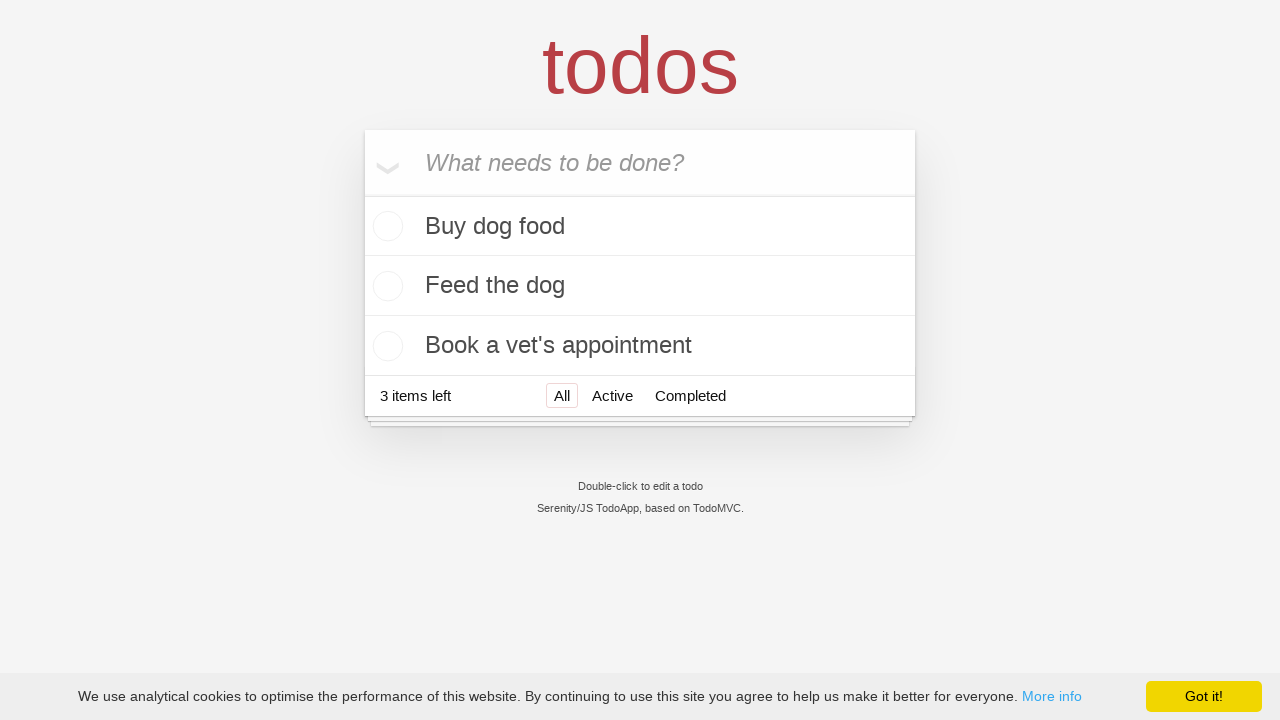

Verified 'Book a vet's appointment' todo item appeared
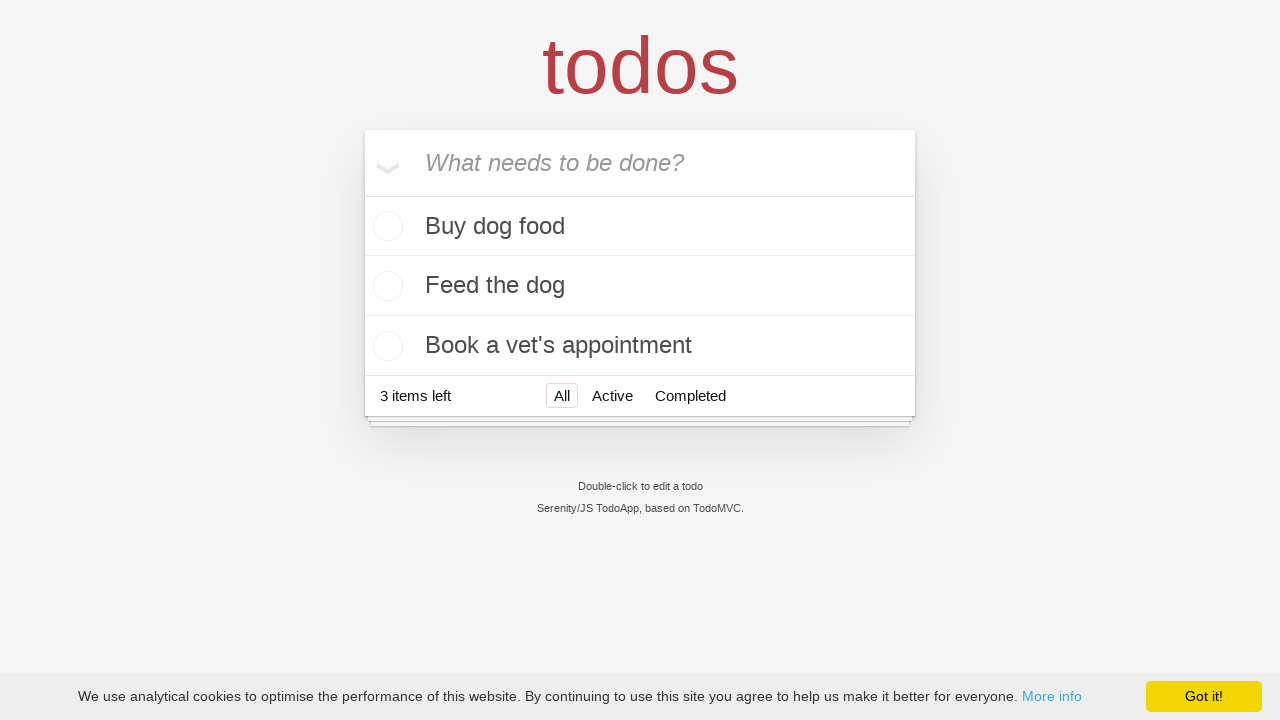

Marked 'Buy dog food' as completed at (385, 226) on li:has-text('Buy dog food') input.toggle
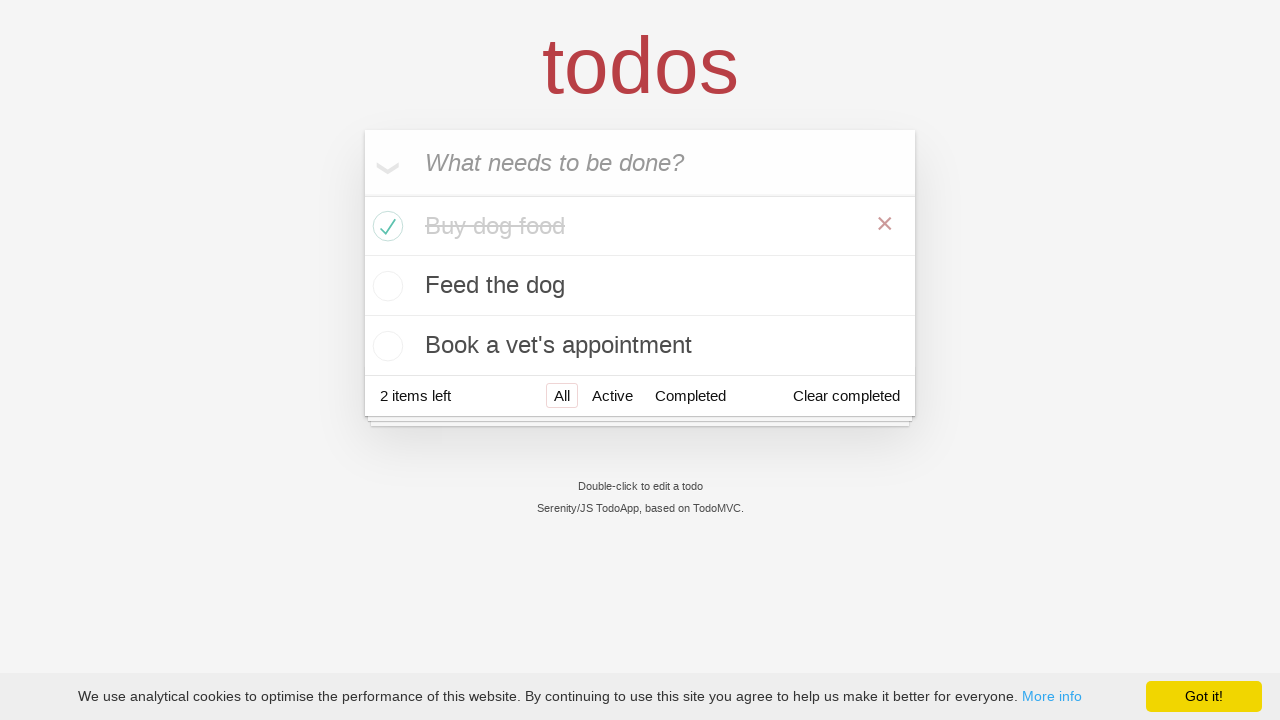

Marked 'Feed the dog' as completed at (385, 286) on li:has-text('Feed the dog') input.toggle
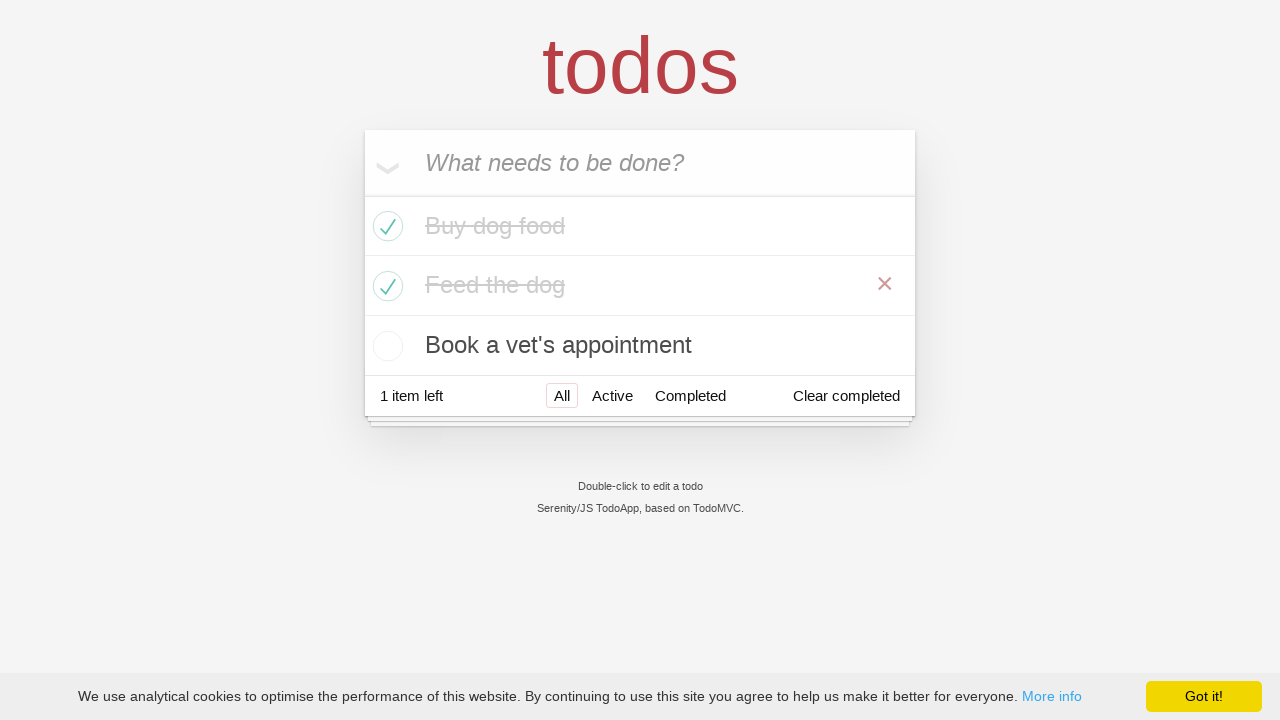

Verified that only 1 item remains uncompleted
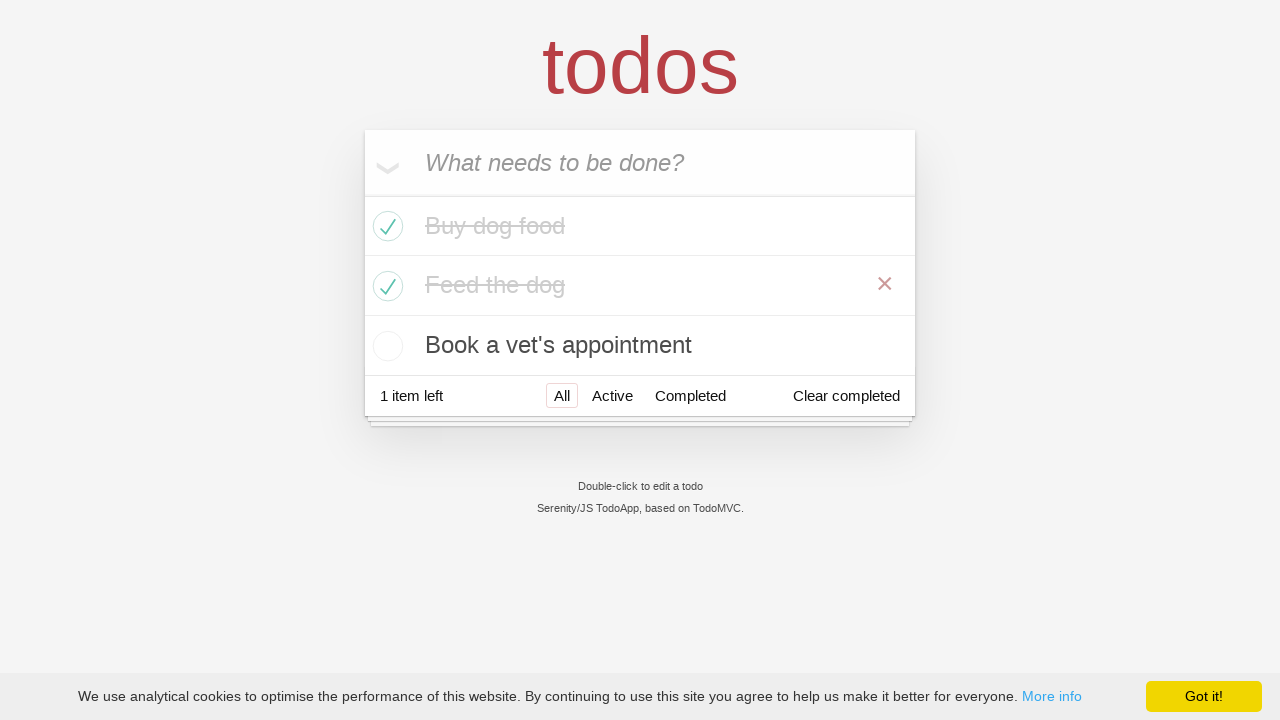

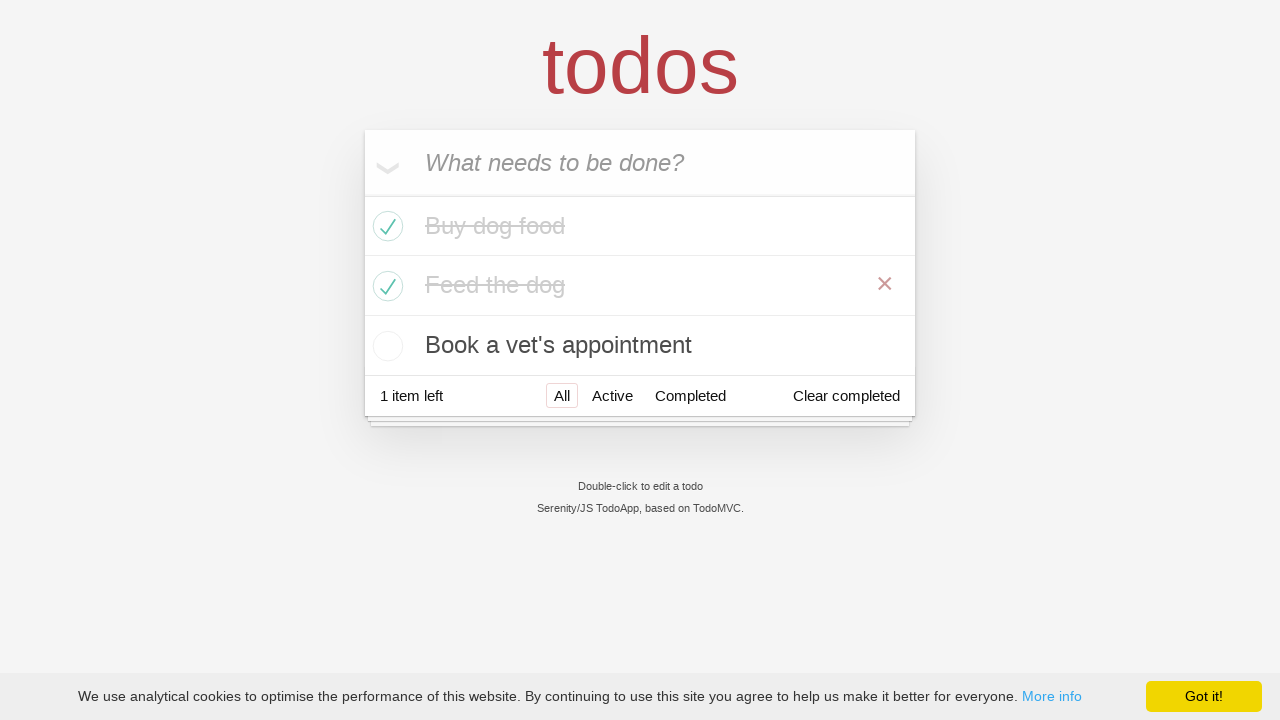